Verifies that payment partner logos are displayed in the payment partners section on the MTS Belarus homepage.

Starting URL: https://www.mts.by/

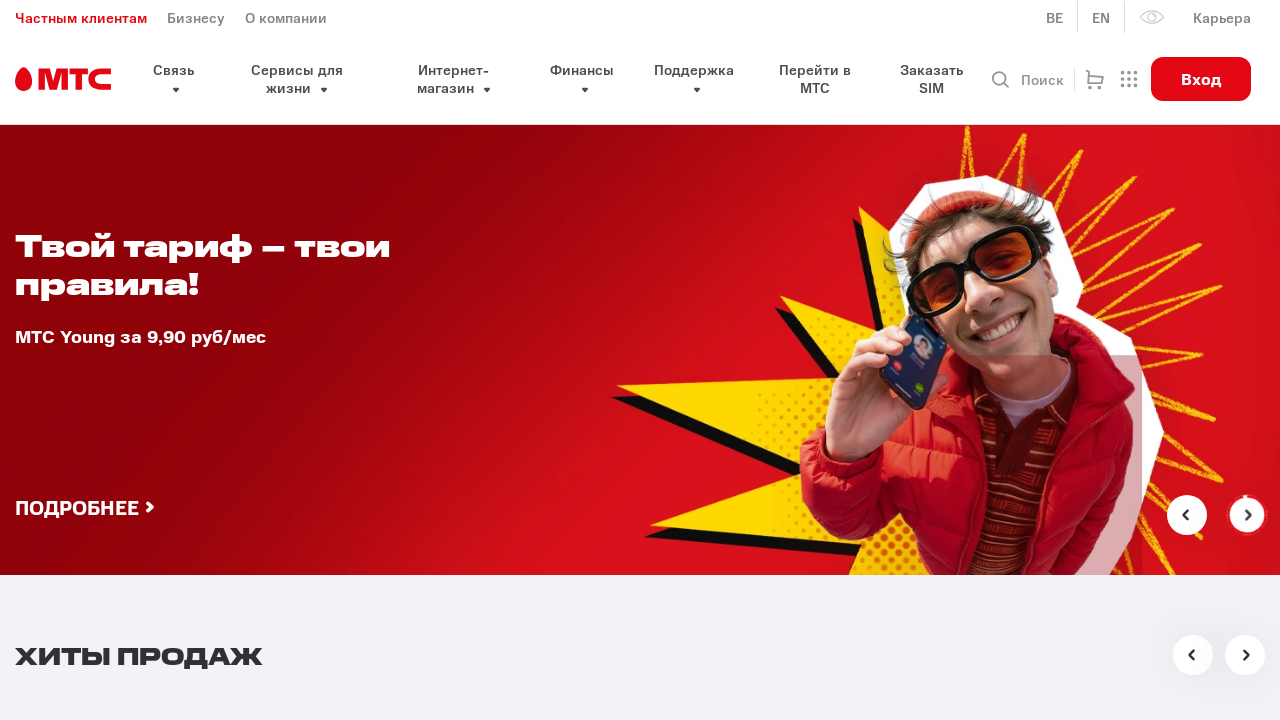

Waited for payment partners section to load
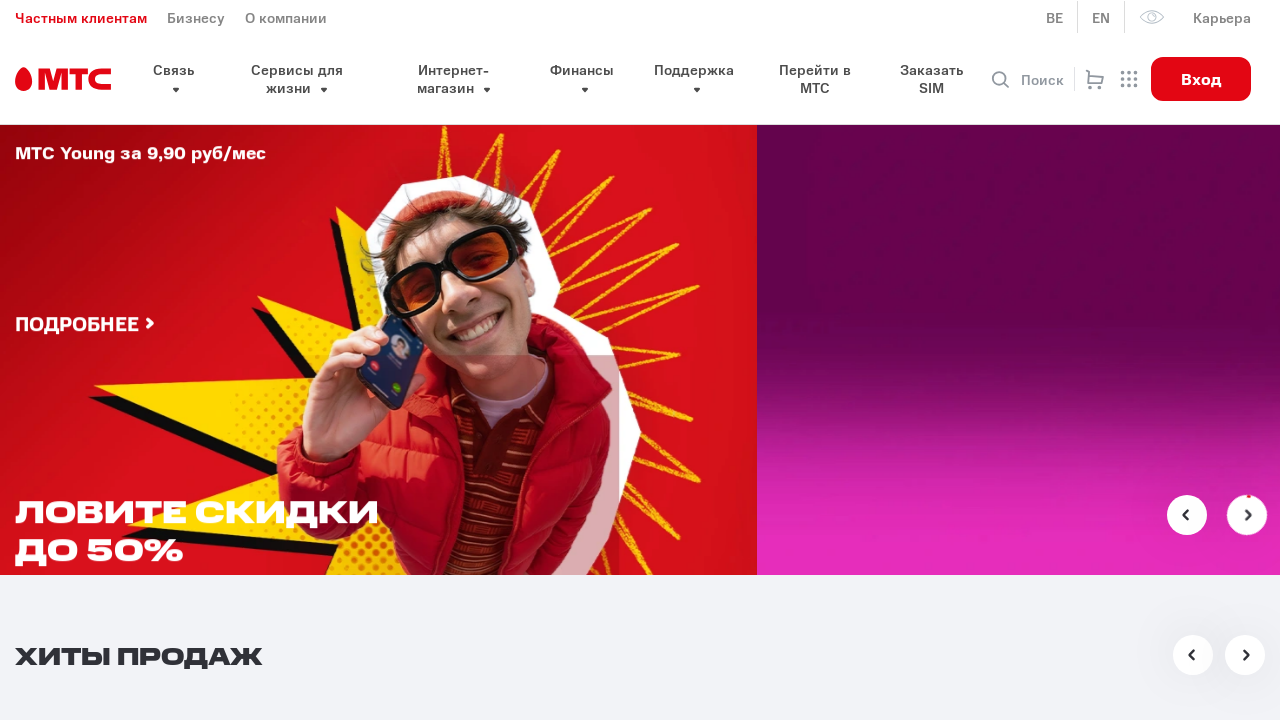

Located all images in payment partners section
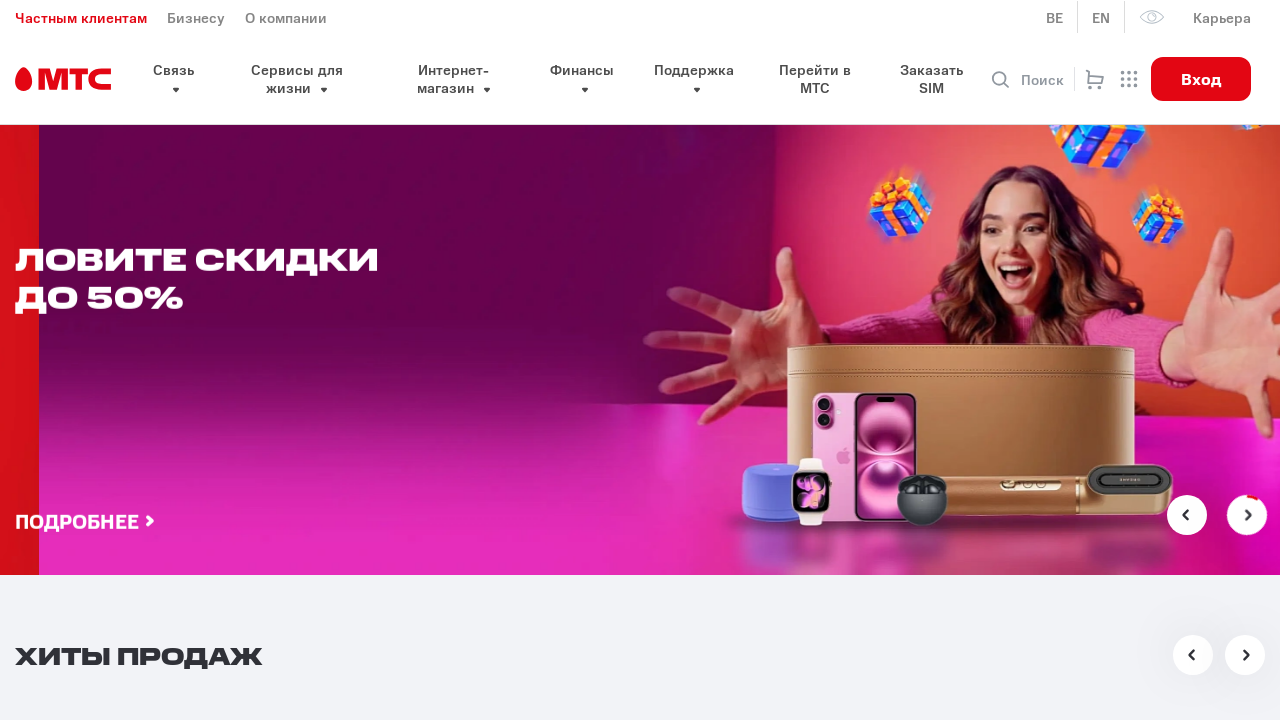

Found 5 payment partner logos
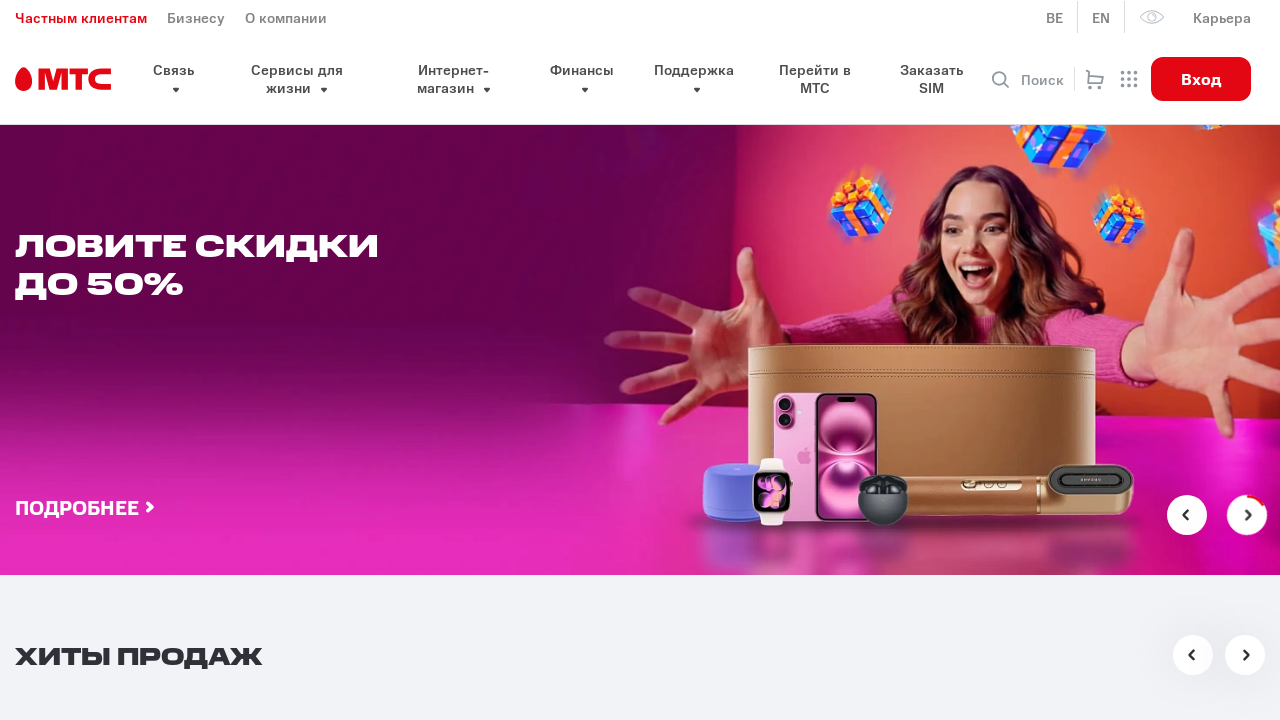

Verified that at least one payment logo exists
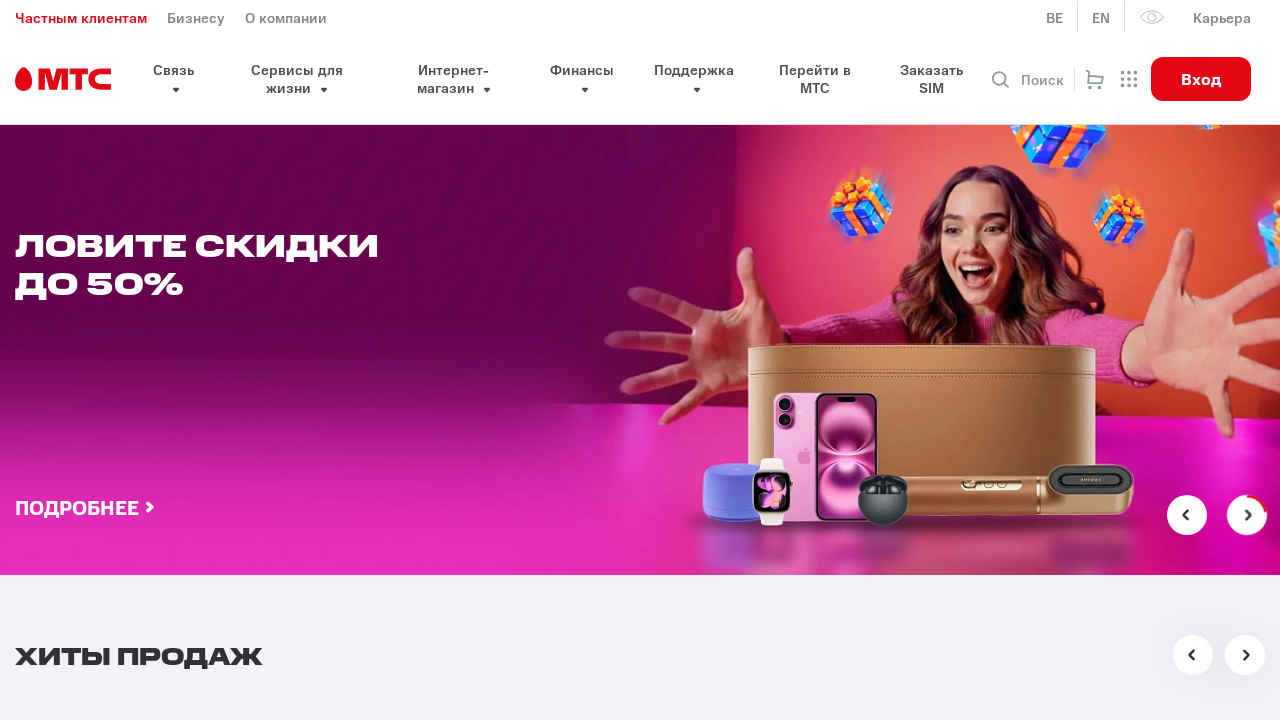

Verified payment logo 1 is visible
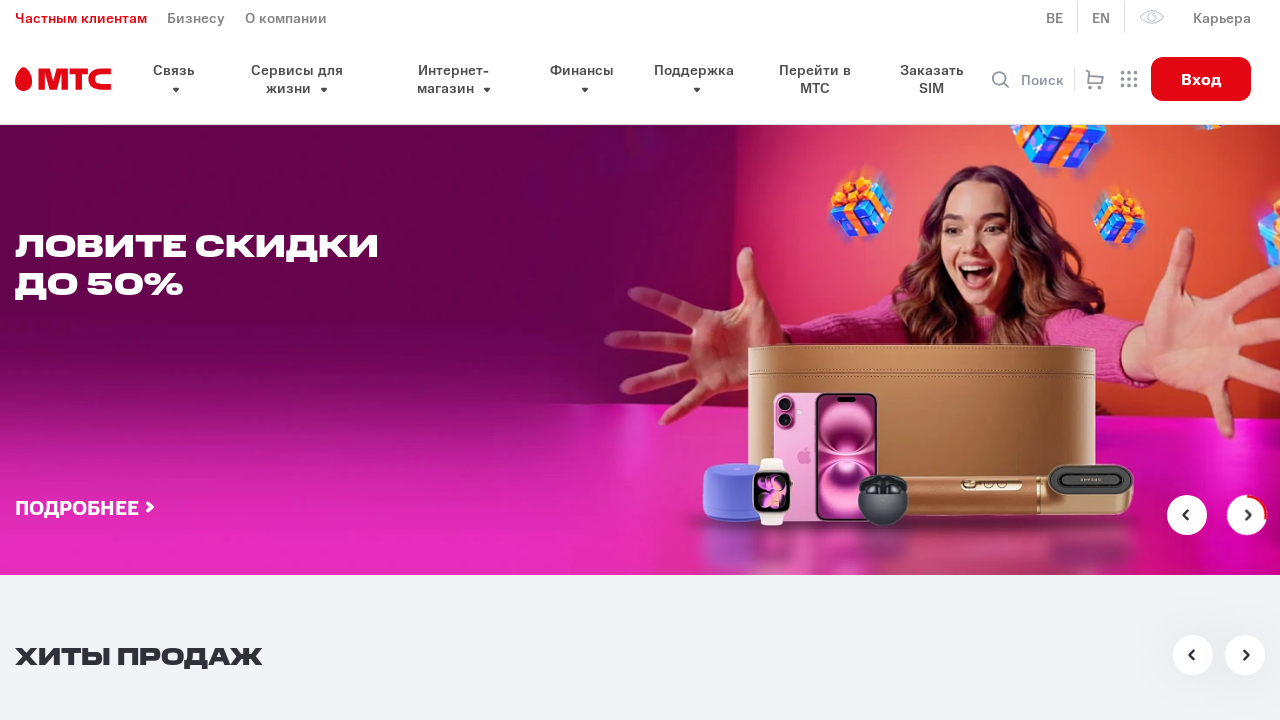

Verified payment logo 2 is visible
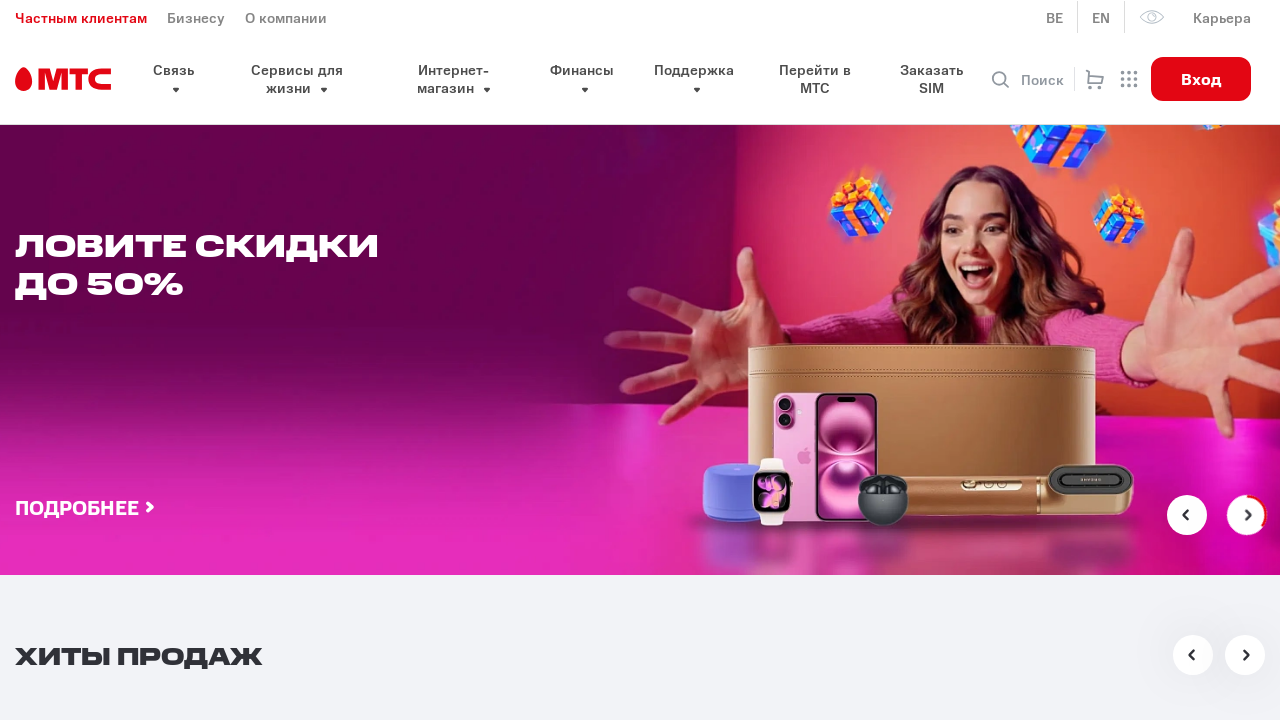

Verified payment logo 3 is visible
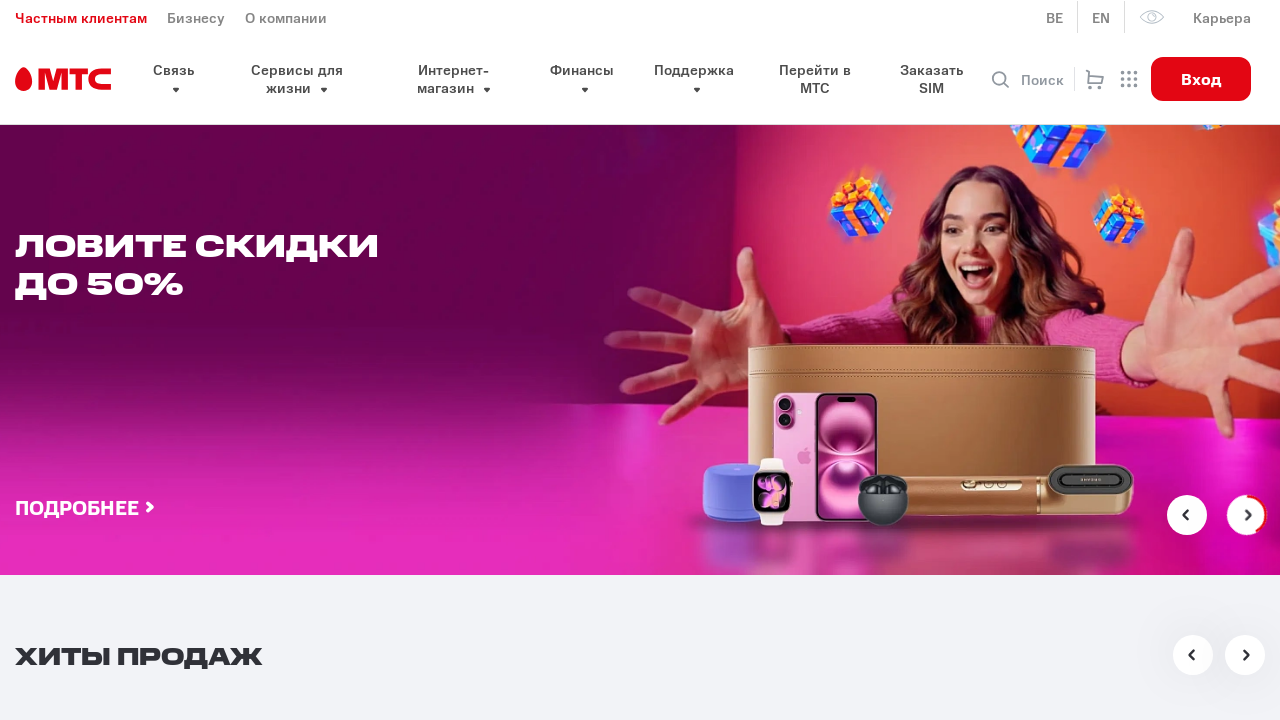

Verified payment logo 4 is visible
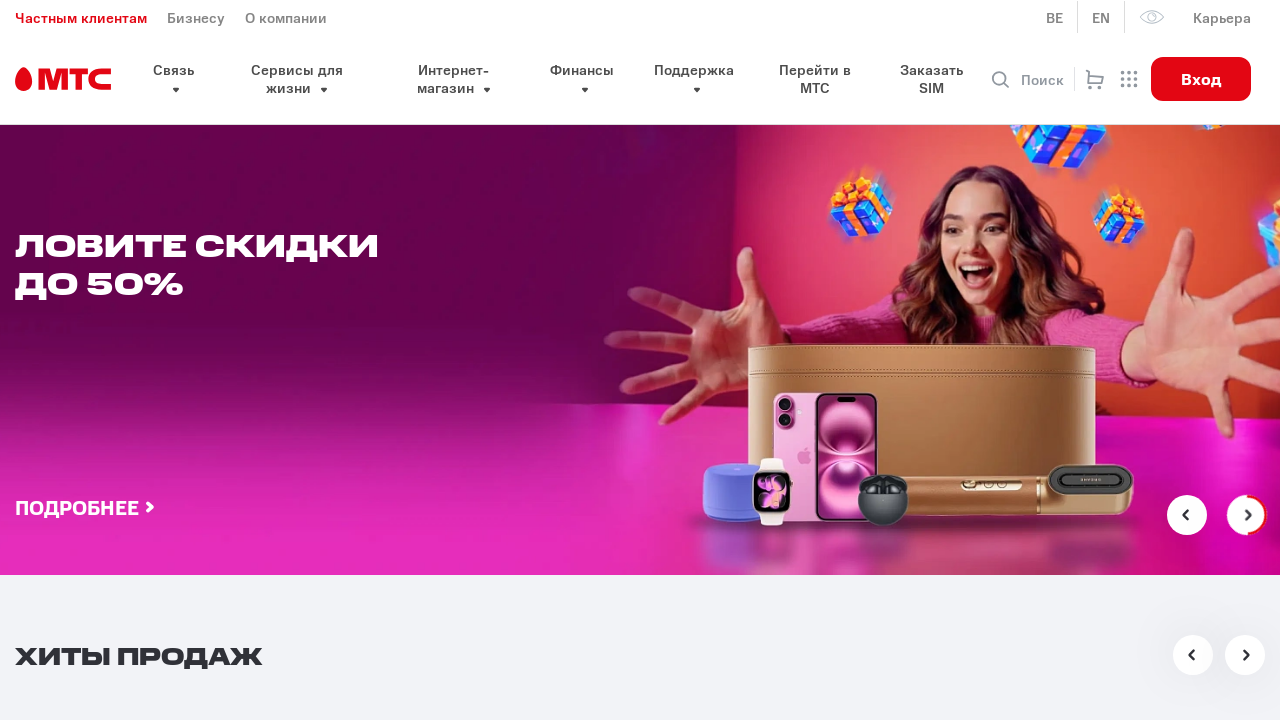

Verified payment logo 5 is visible
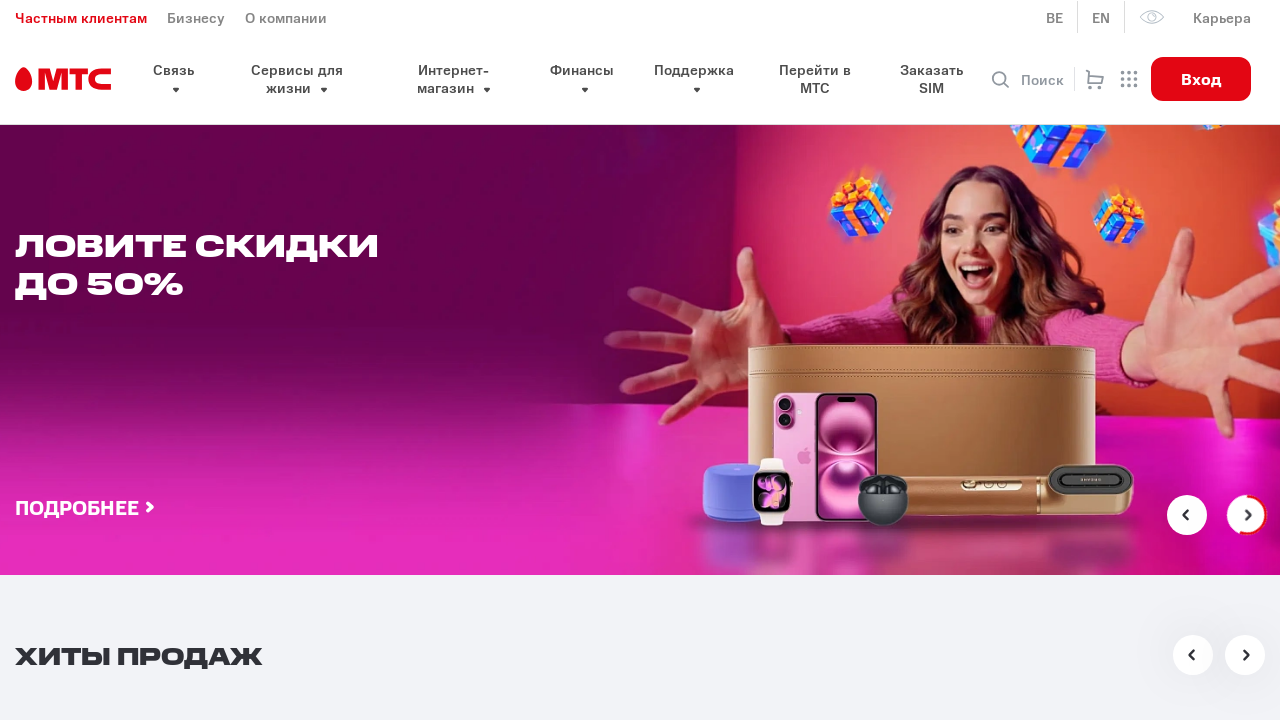

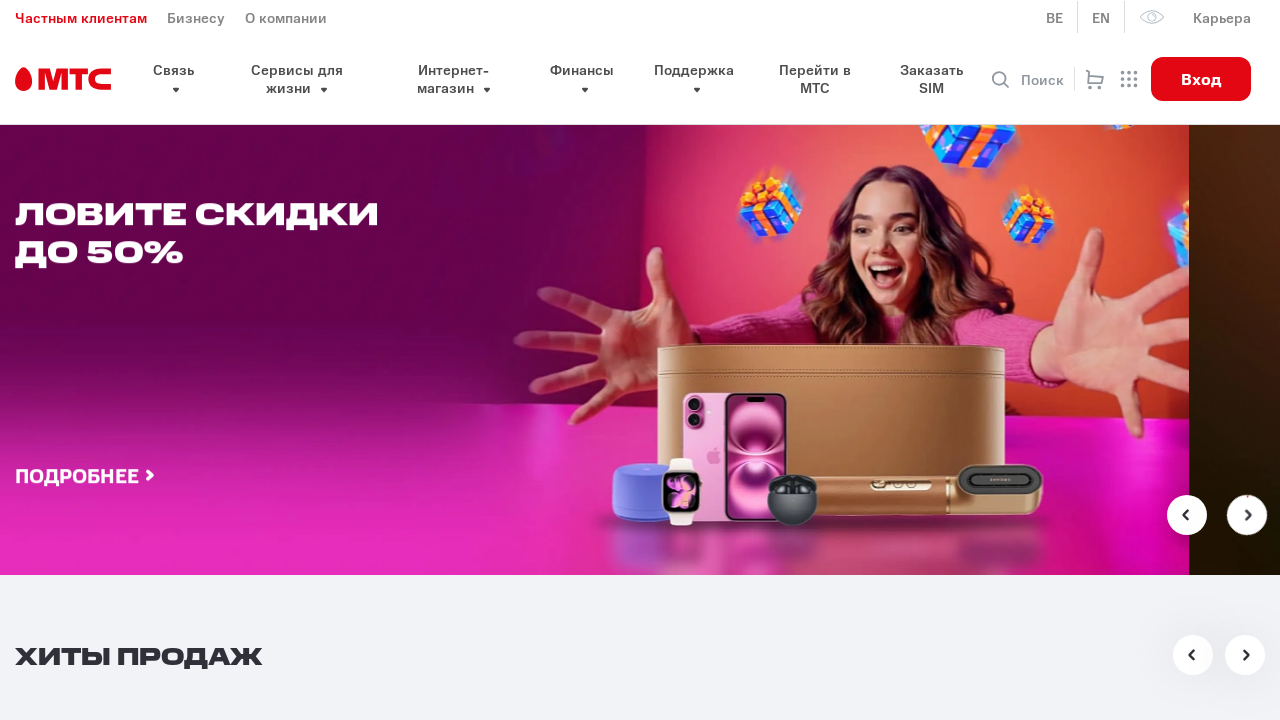